Tests JavaScript alert handling on demoqa.com by interacting with timer alerts, confirm dialogs (dismiss), and prompt alerts with text input

Starting URL: https://demoqa.com/alerts

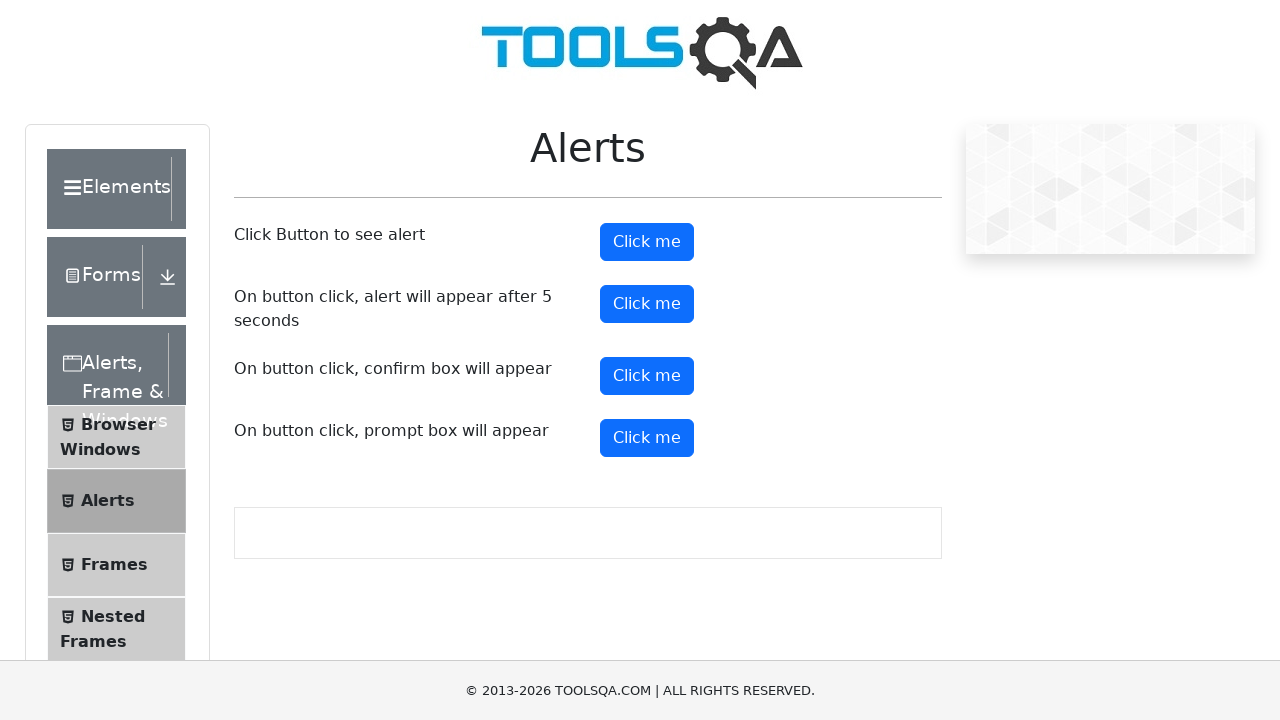

Clicked timer alert button at (647, 304) on #timerAlertButton
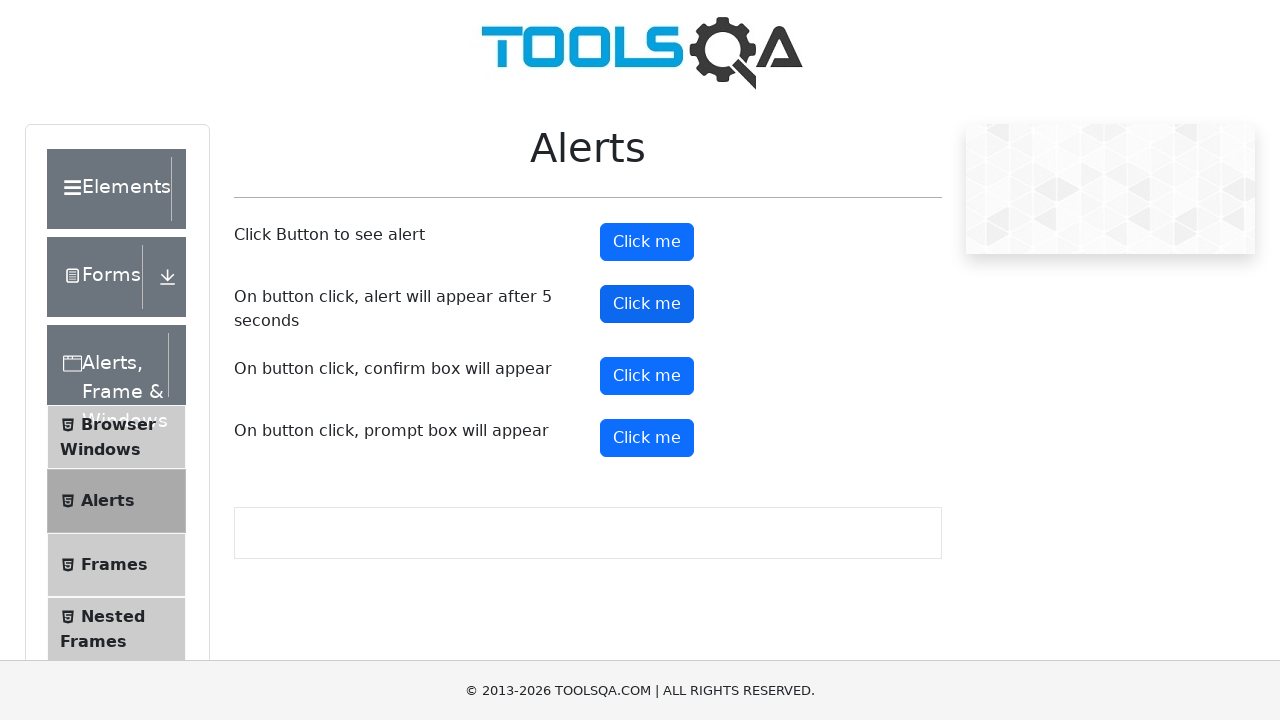

Waited 5 seconds for timed alert to appear
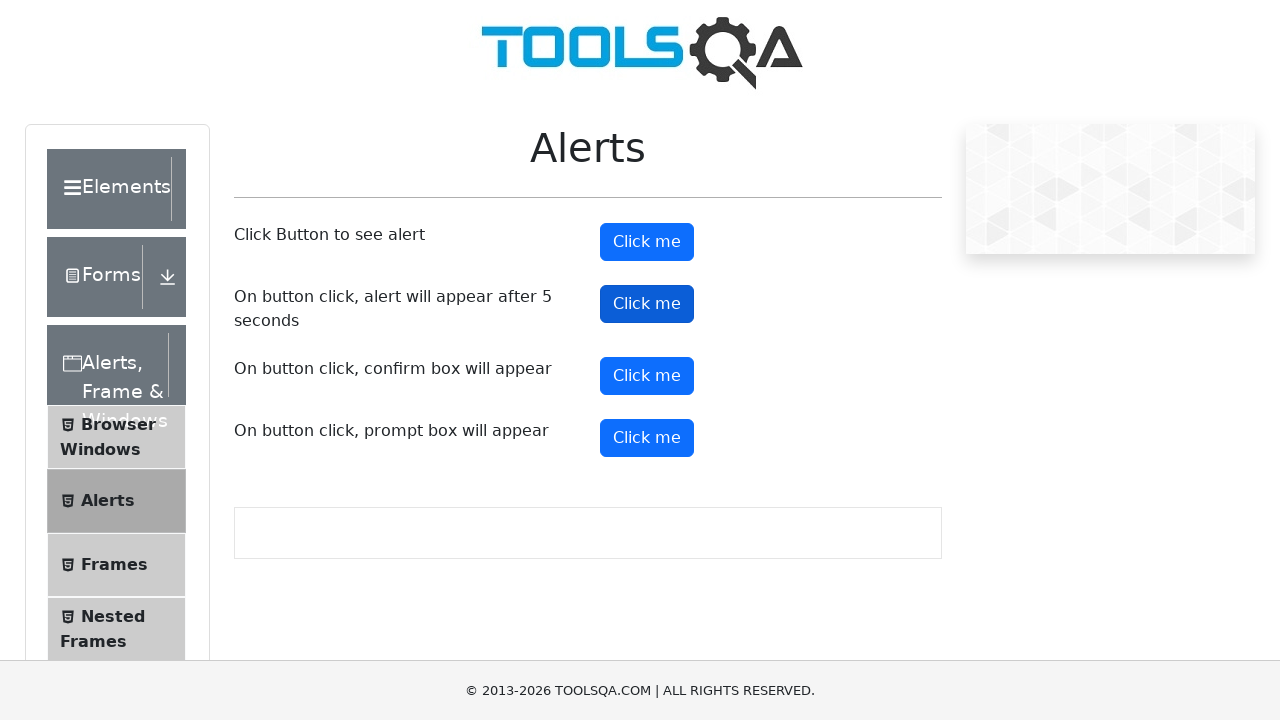

Set up dialog handler to accept timer alert
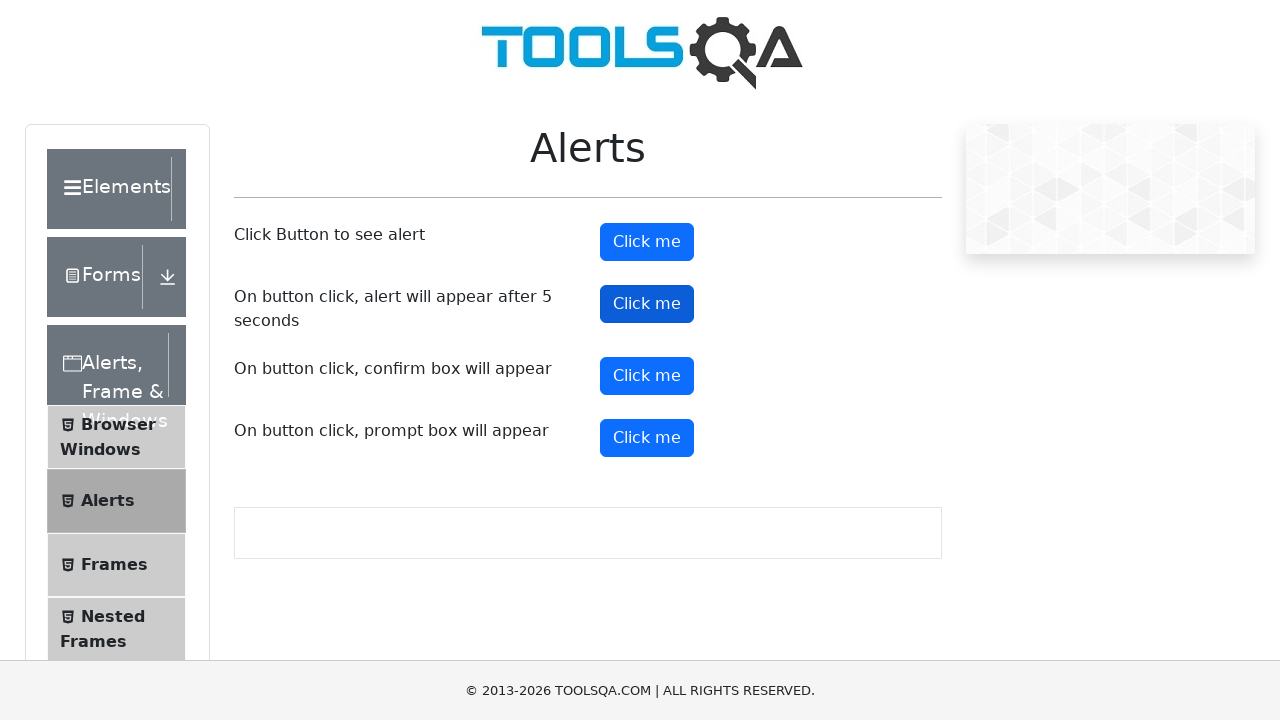

Clicked confirm button to trigger OK/Cancel alert at (647, 376) on #confirmButton
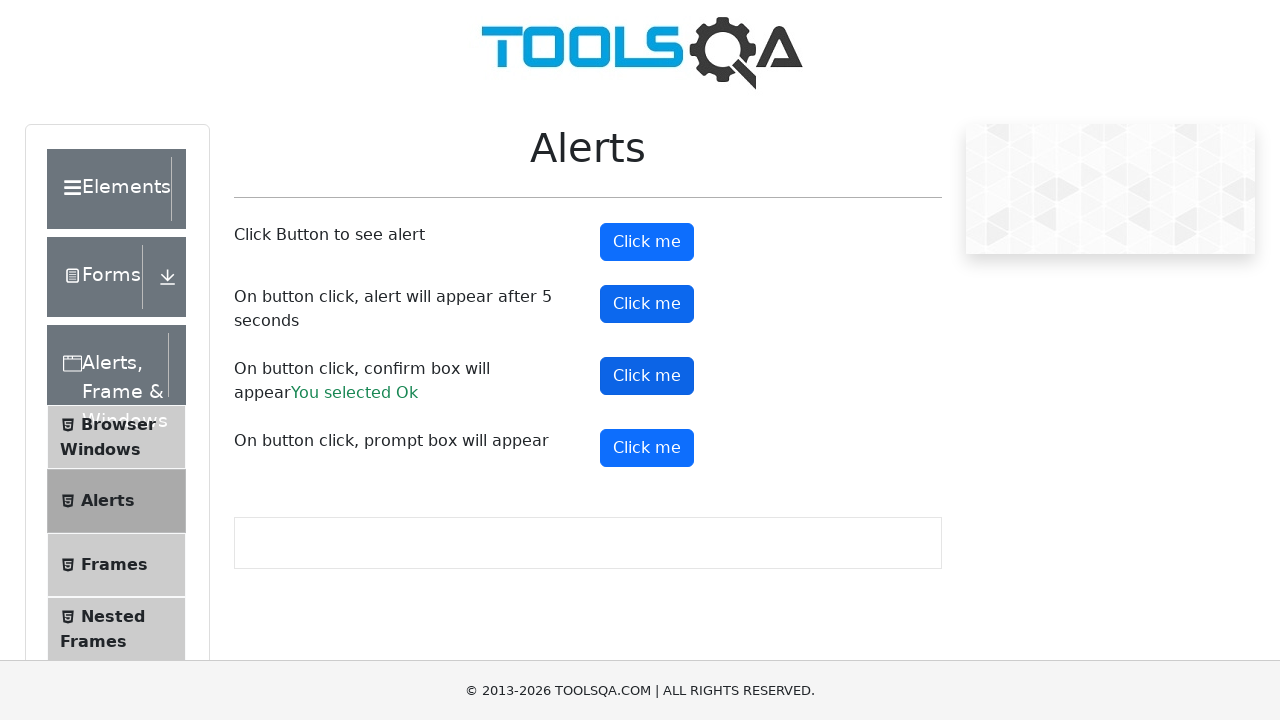

Set up dialog handler to dismiss confirm alert
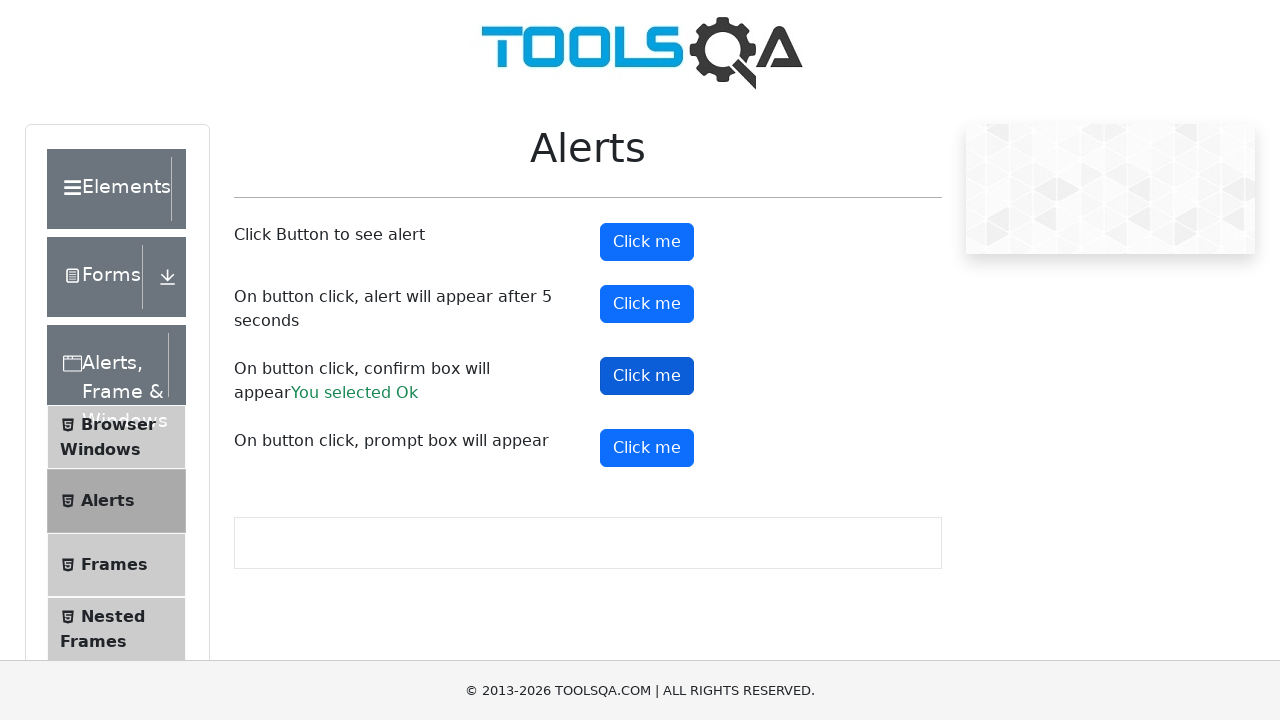

Waited 1 second for confirm dialog to be handled
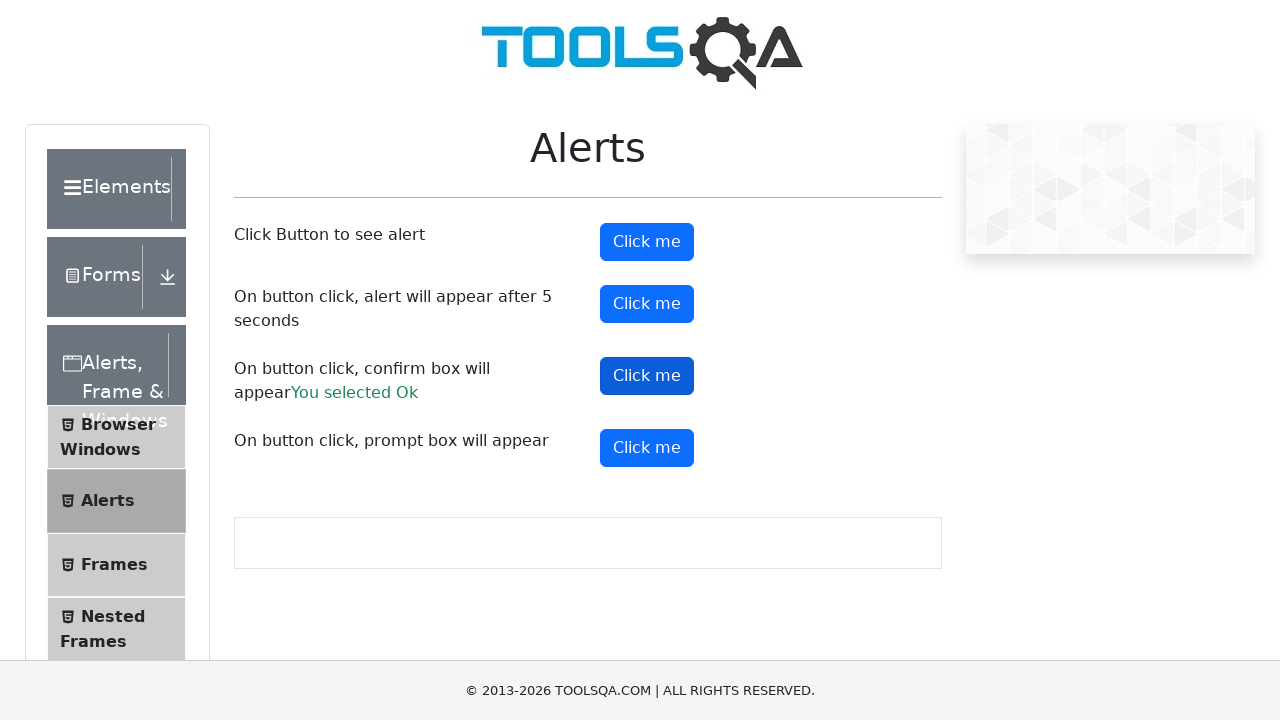

Clicked prompt button to trigger text input alert at (647, 448) on #promtButton
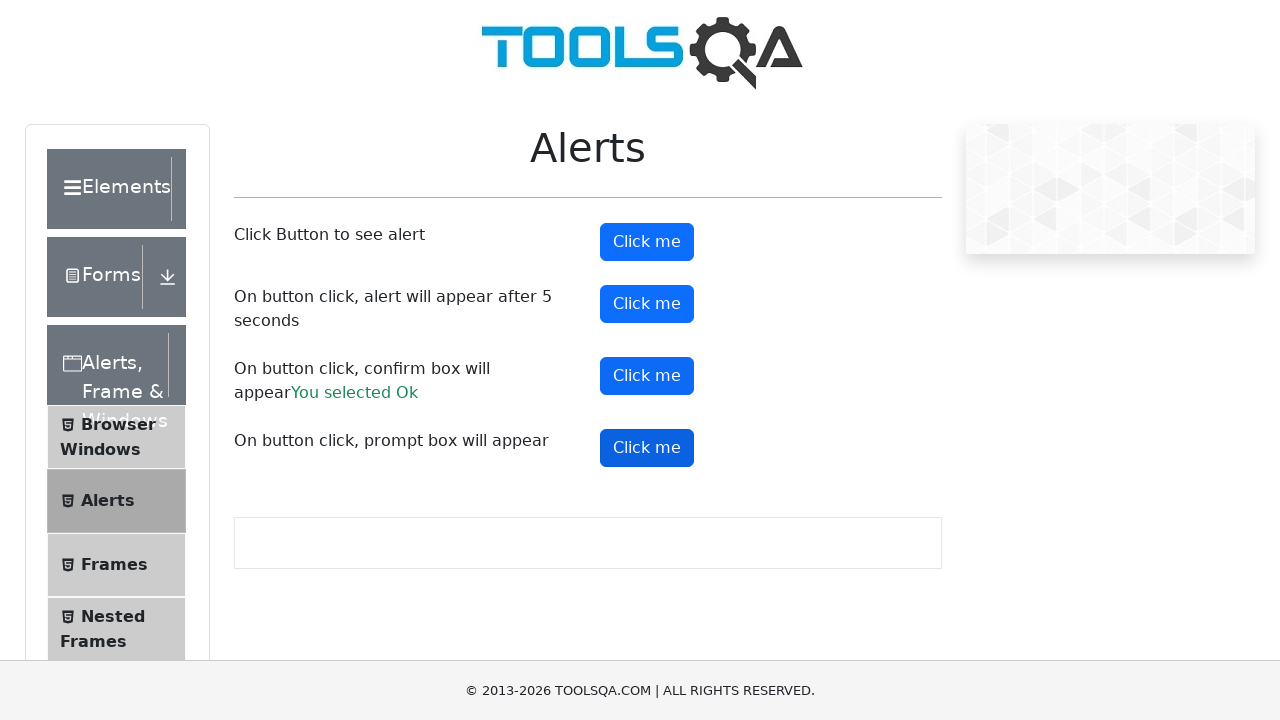

Set up dialog handler to accept prompt alert with text 'test'
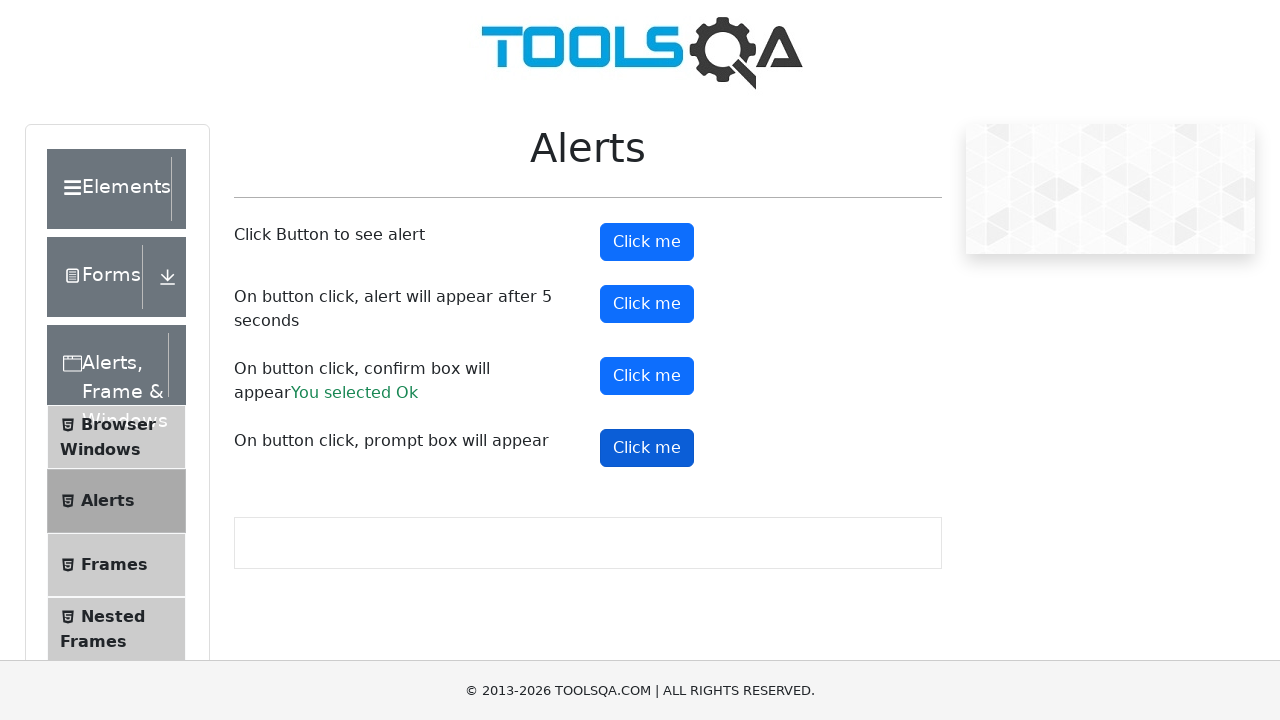

Waited 1 second for prompt dialog to be handled
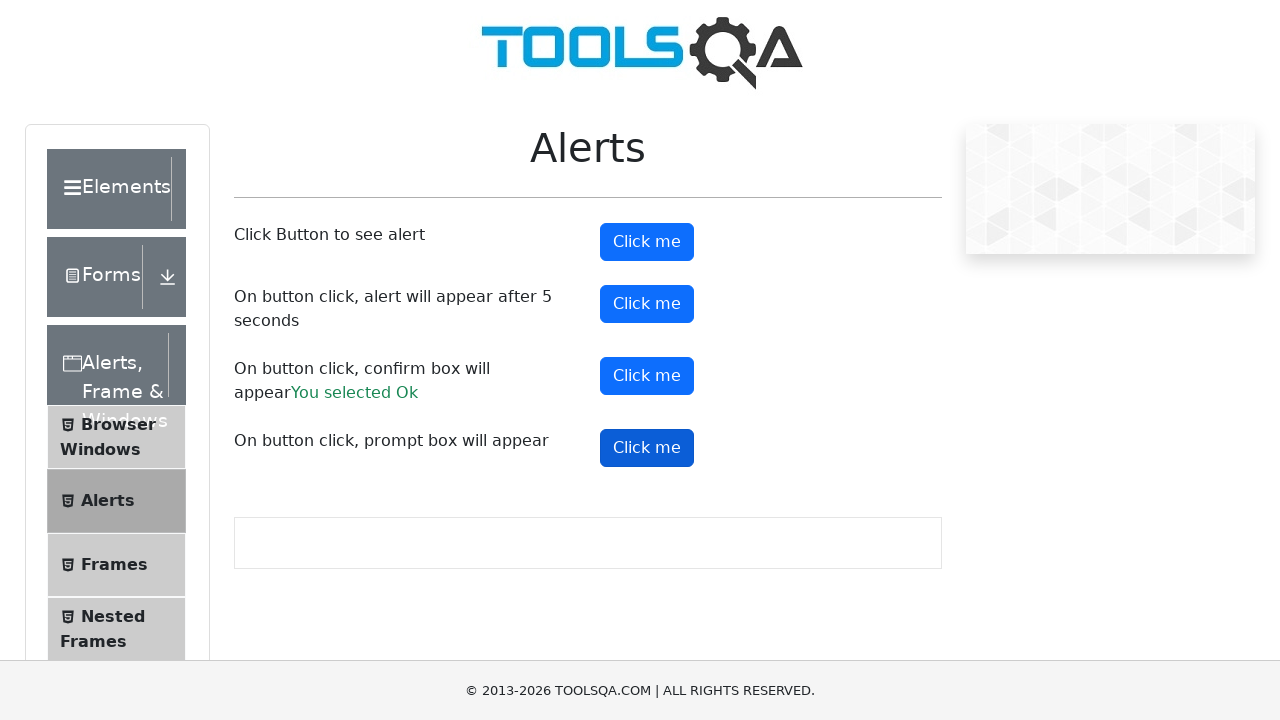

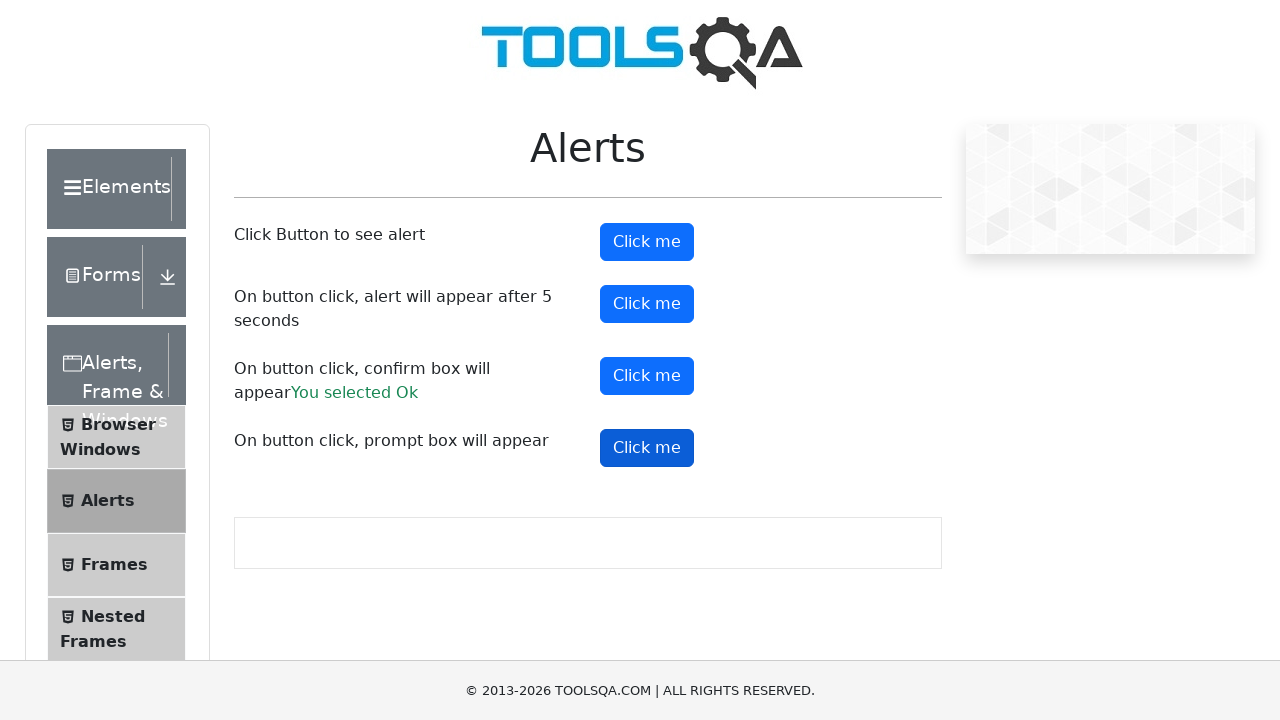